Tests registration with an already registered email to verify duplicate email validation

Starting URL: https://seubarriga.wcaquino.me/

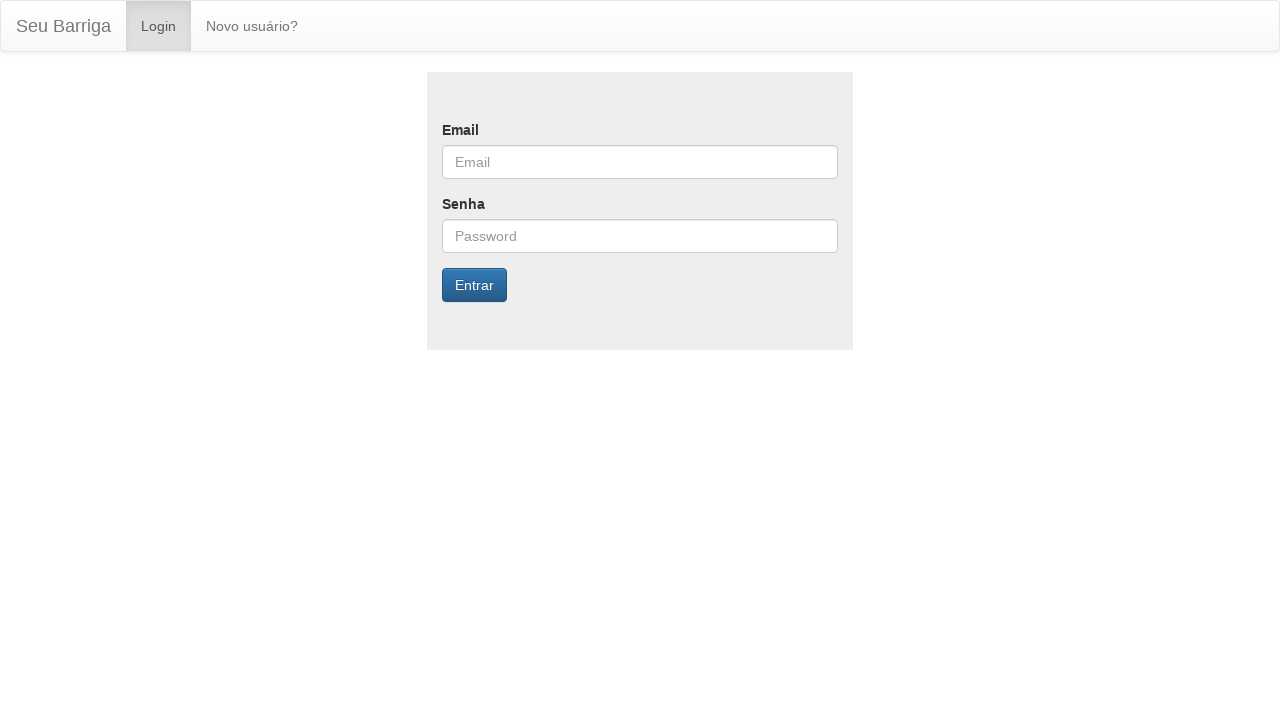

Clicked 'Novo usuário?' link to access registration page at (252, 26) on a:has-text('Novo usuário?')
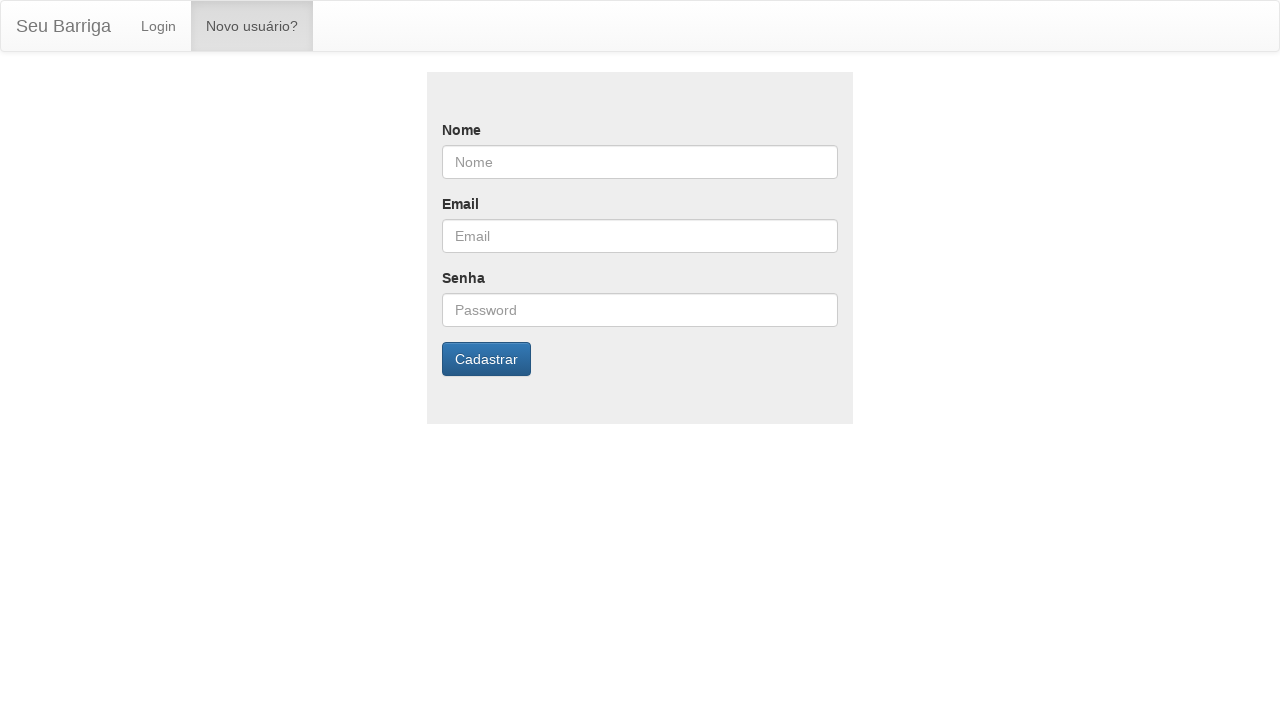

Filled nome field with 'ExistingUser' on input[name='nome']
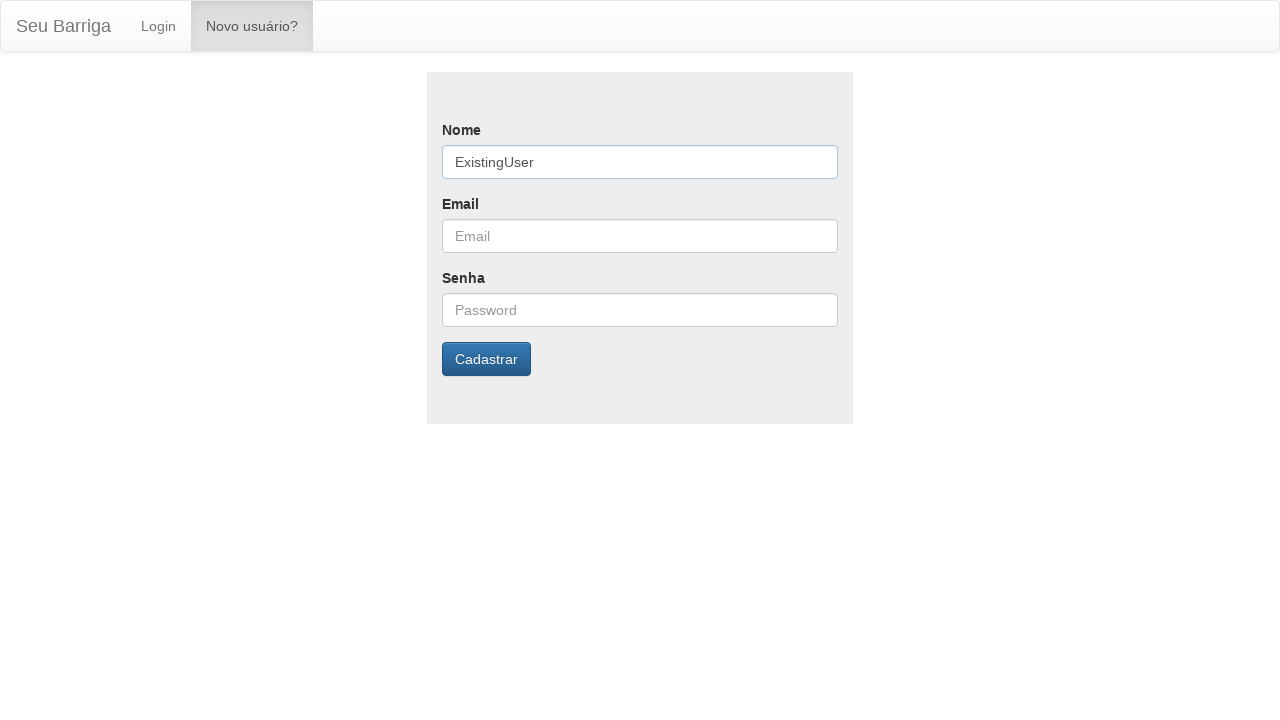

Filled email field with 'existing2024@example.com' (already registered email) on input[name='email']
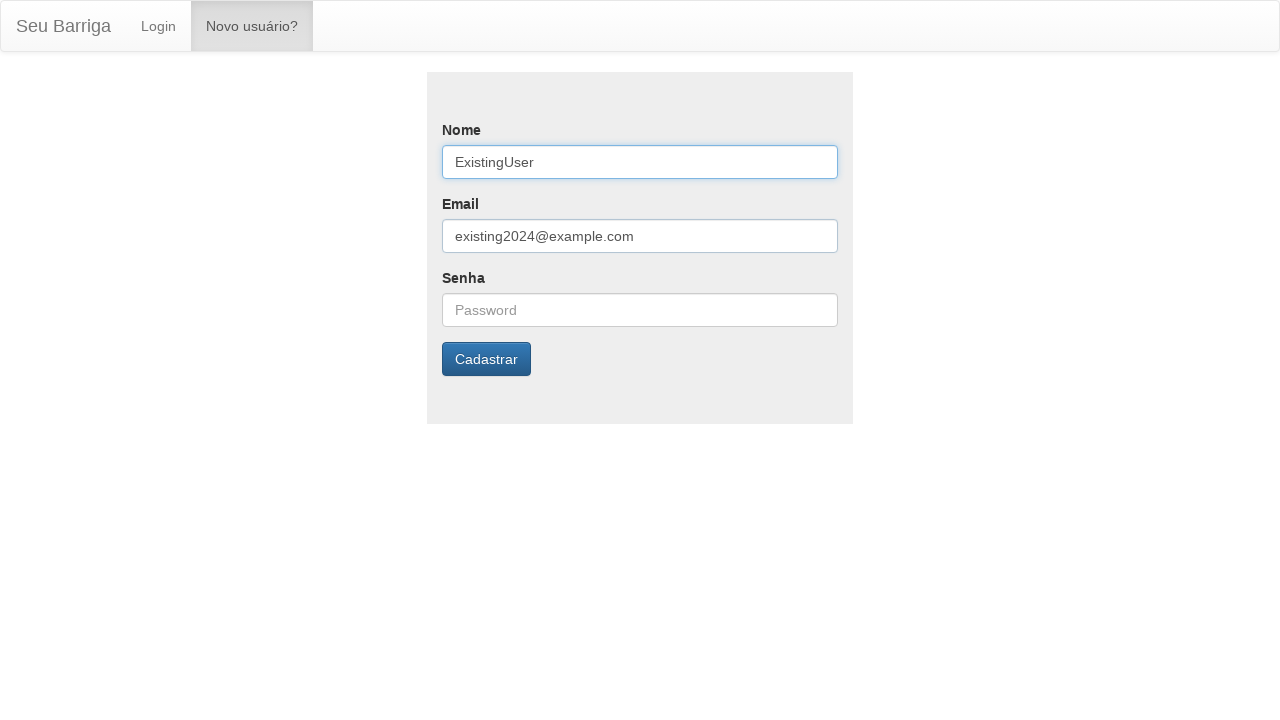

Filled senha field with 'password123' on input[name='senha']
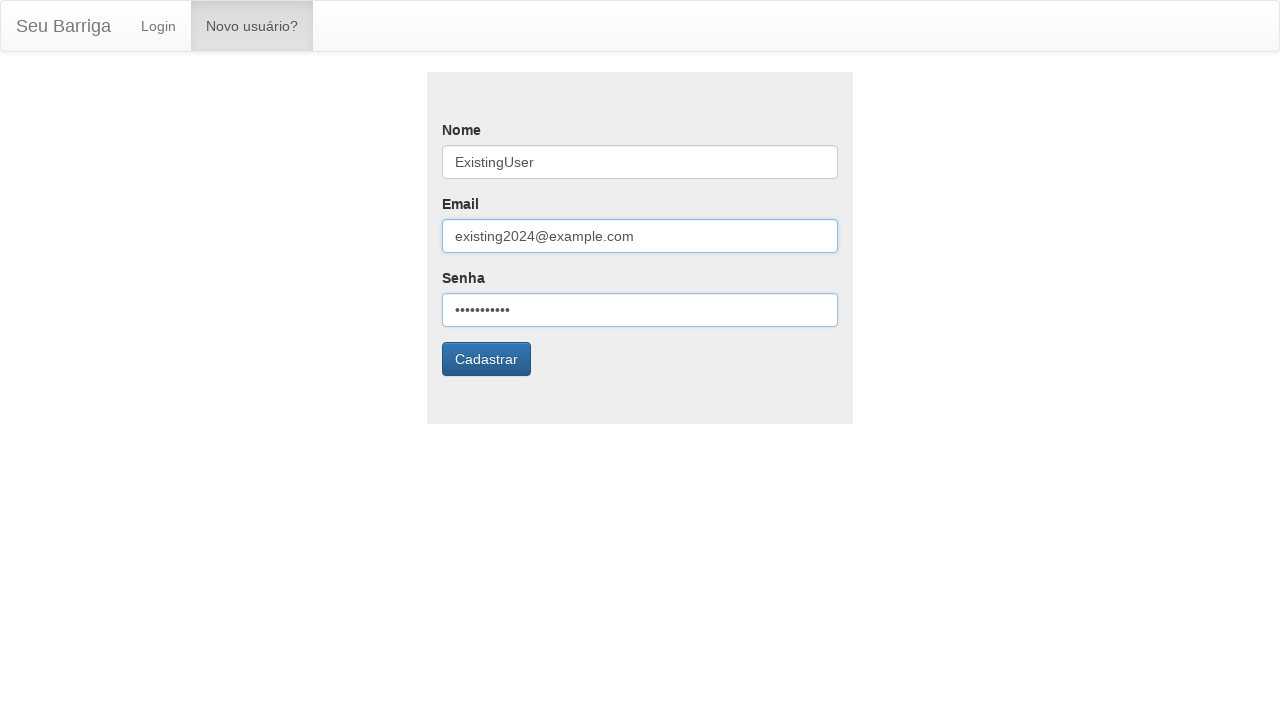

Clicked primary button to submit registration form at (486, 359) on .btn-primary
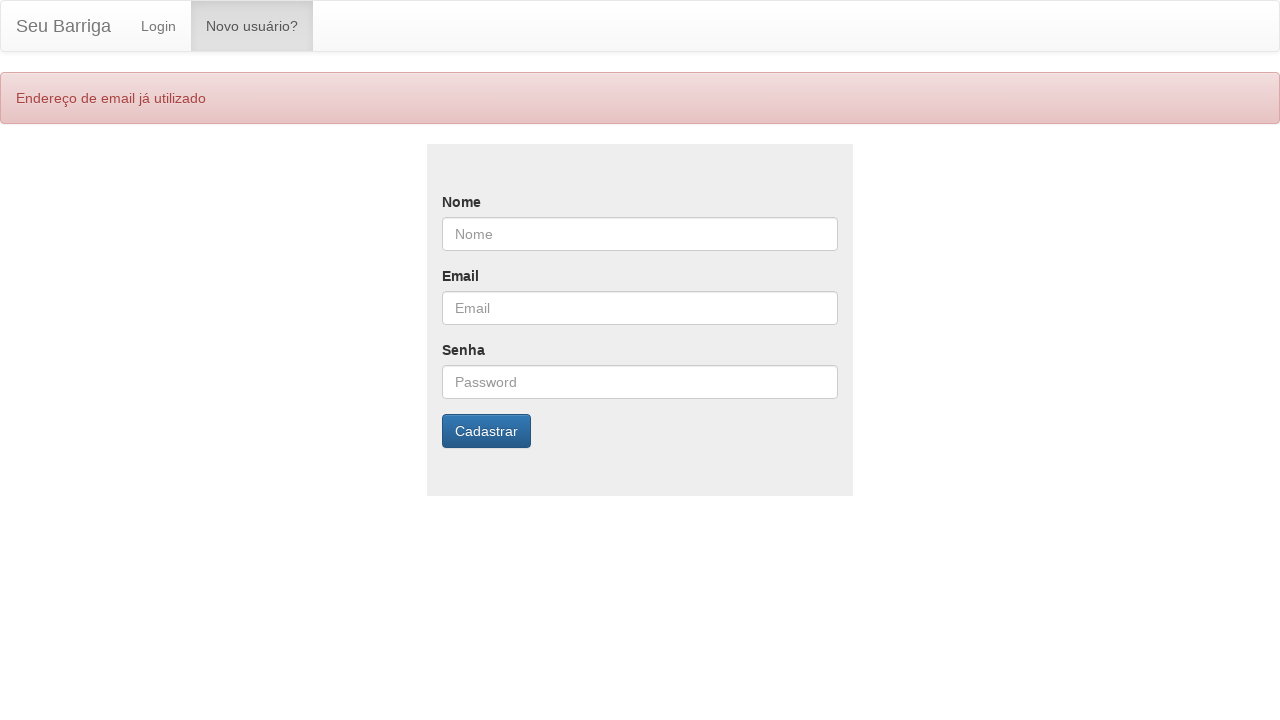

Duplicate email validation error message appeared
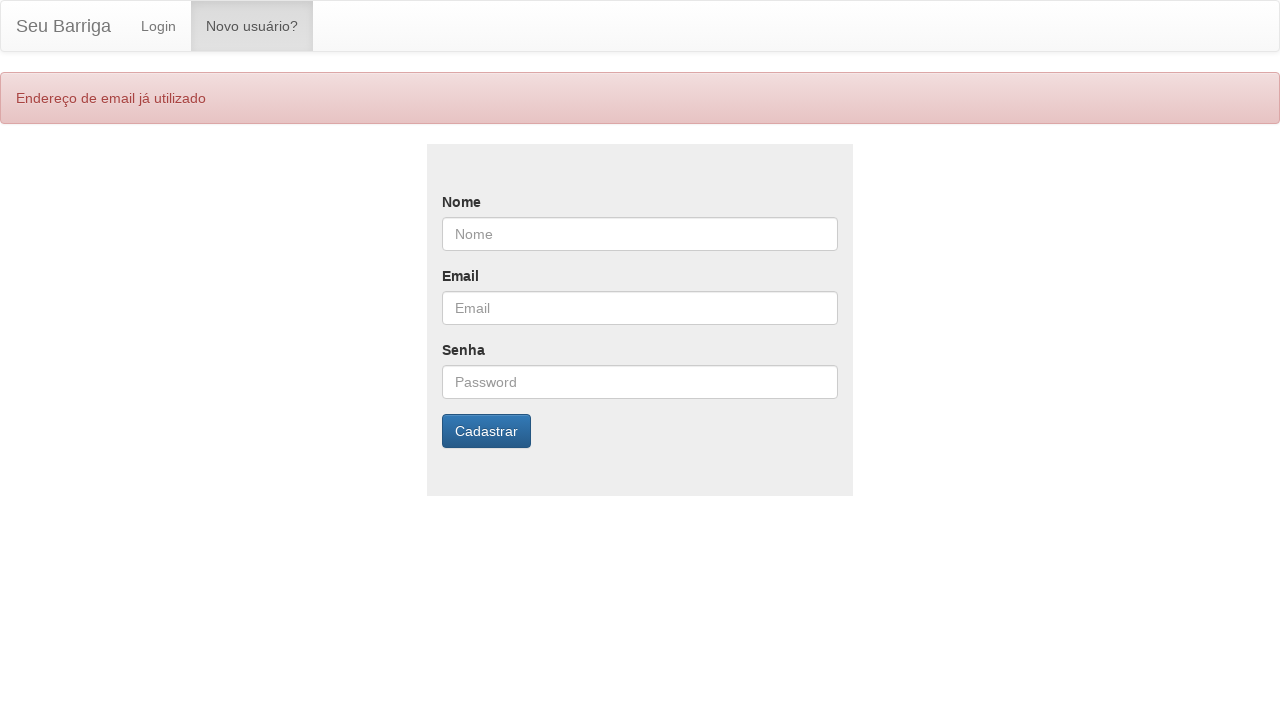

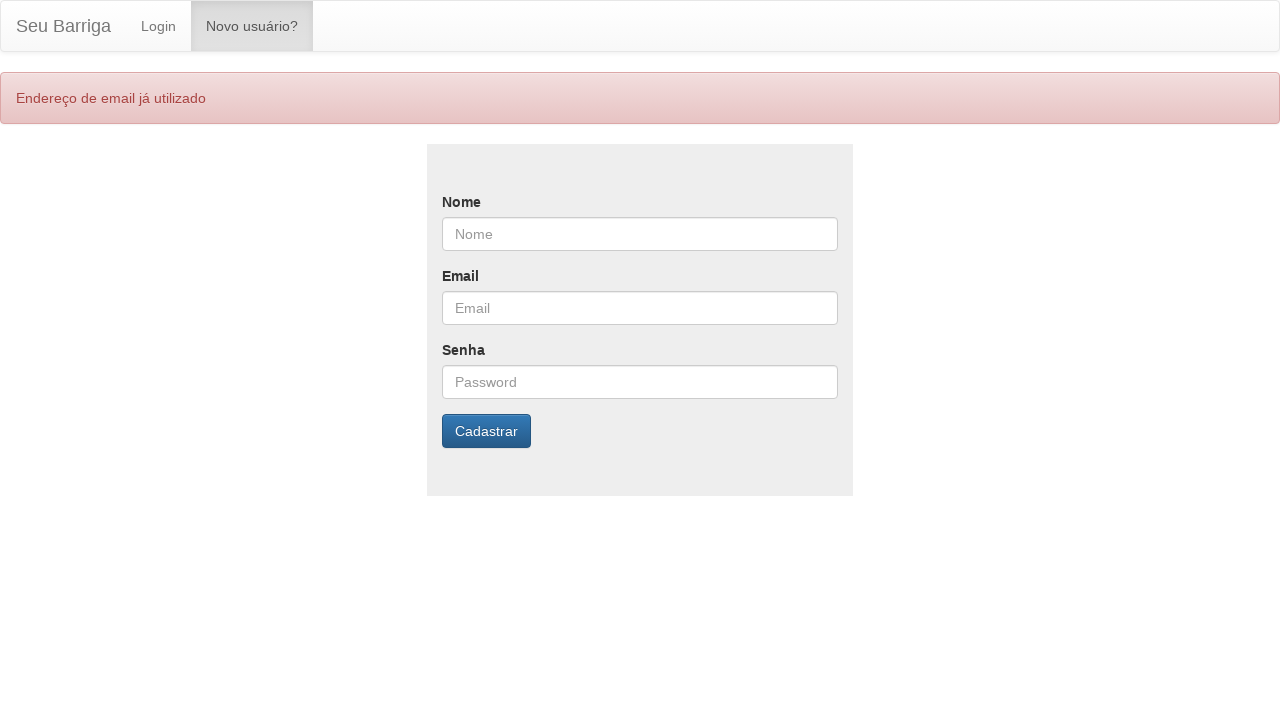